Clicks on the first product in the product list

Starting URL: https://rahulshettyacademy.com/seleniumPractise/#/

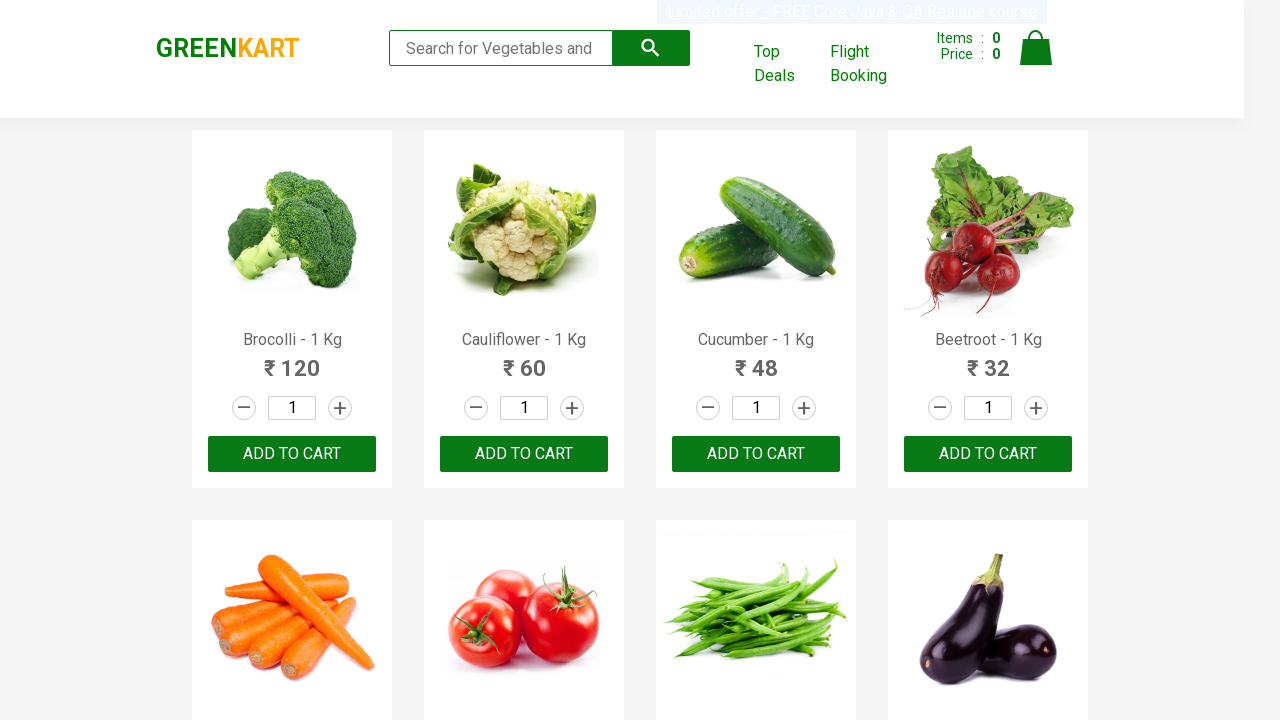

Waited for product list to load
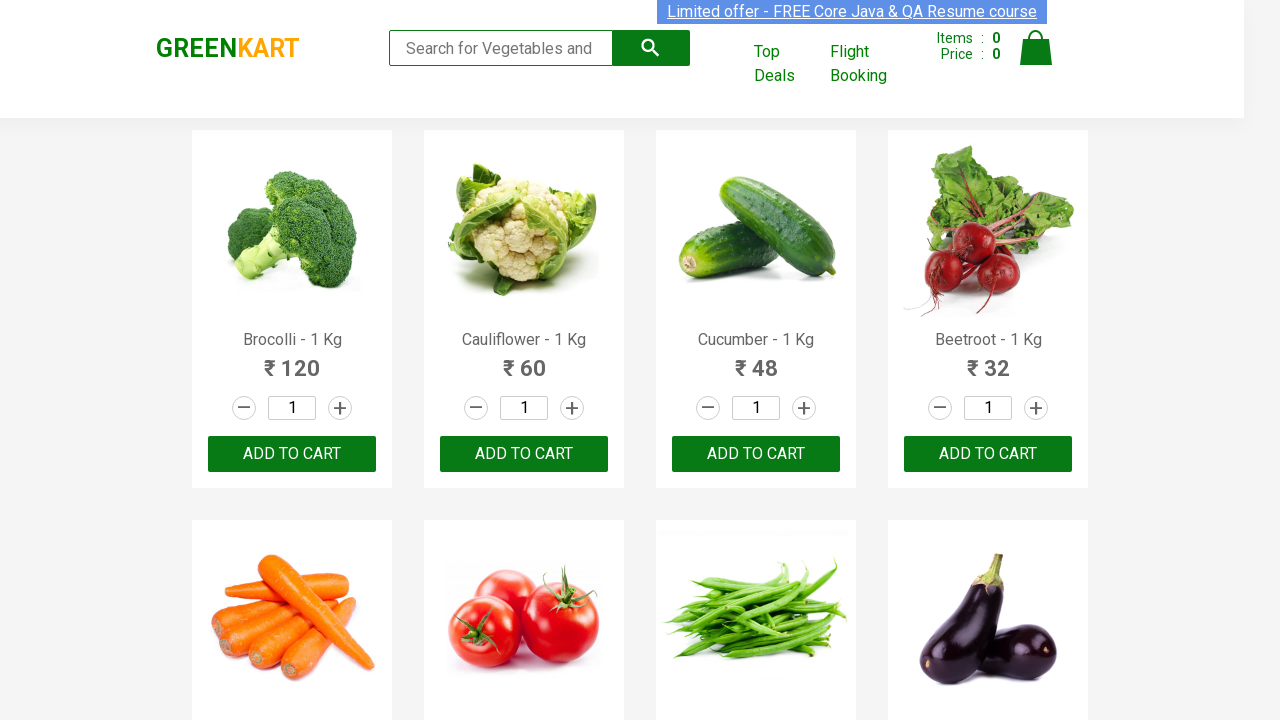

Clicked on the first product in the product list at (292, 309) on .products .product >> nth=0
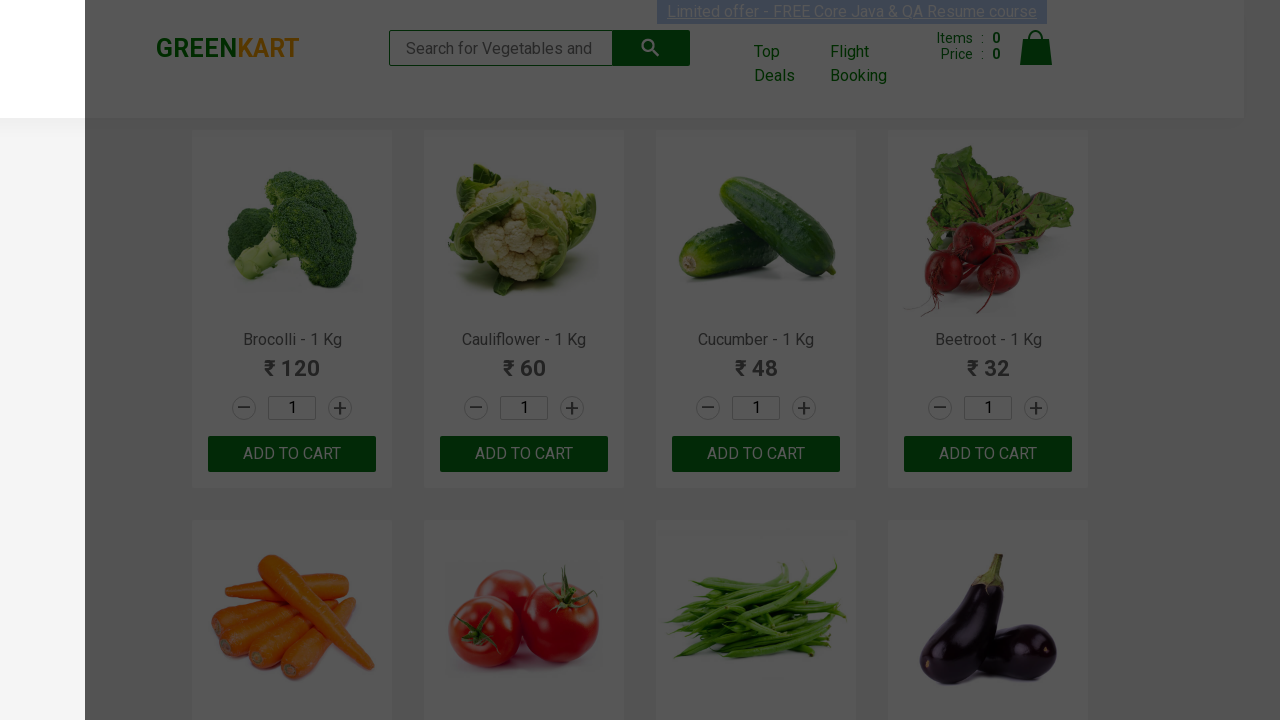

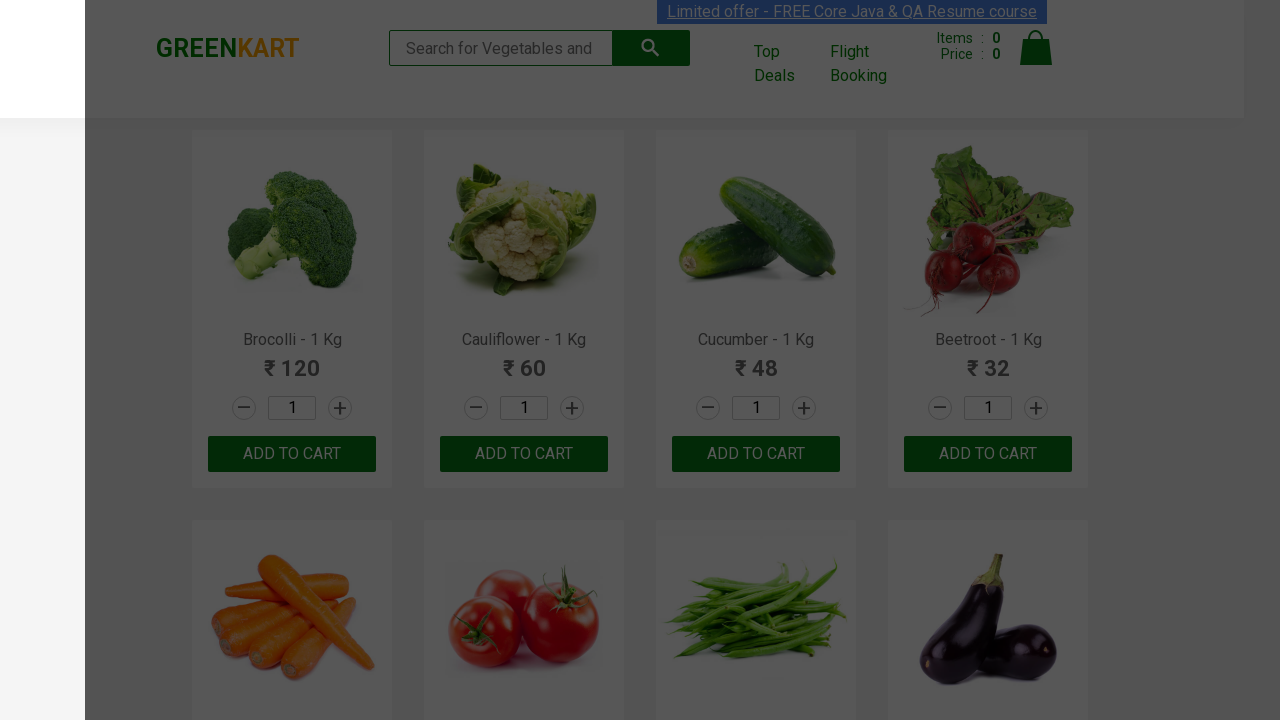